Tests that new todo items are appended to the bottom of the list and the count is updated

Starting URL: https://demo.playwright.dev/todomvc

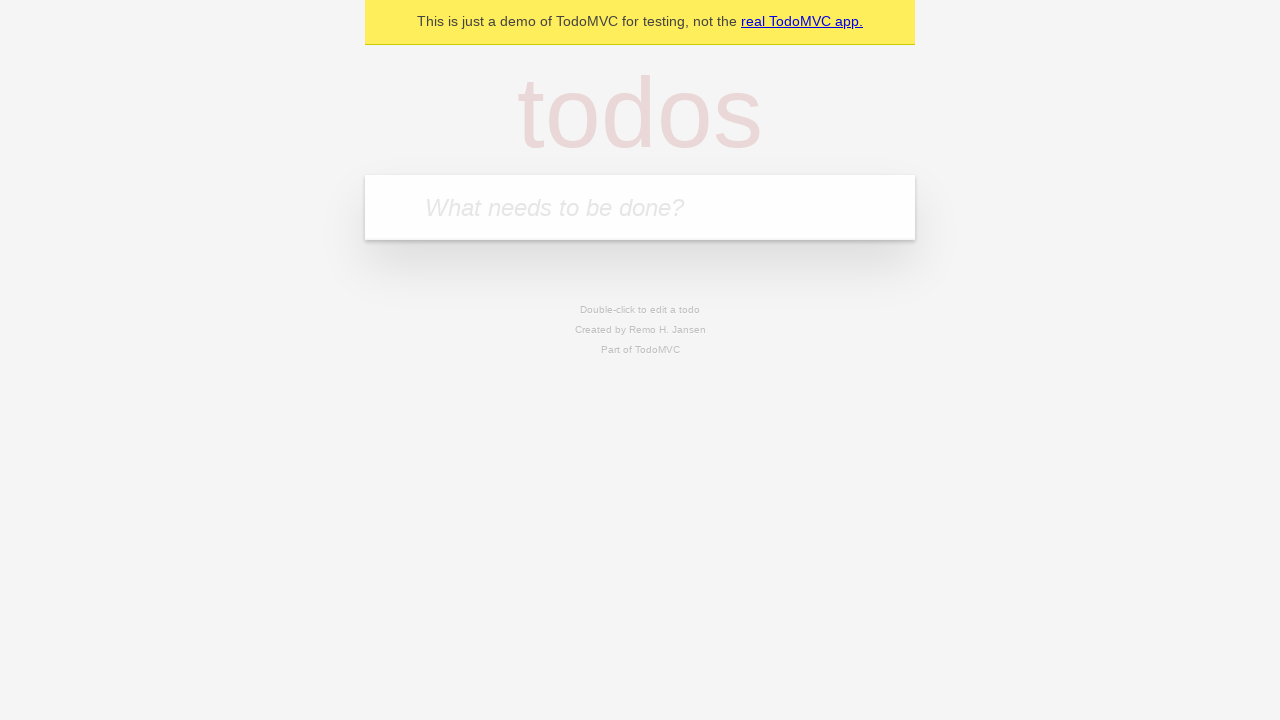

Filled todo input with 'buy some cheese' on internal:attr=[placeholder="What needs to be done?"i]
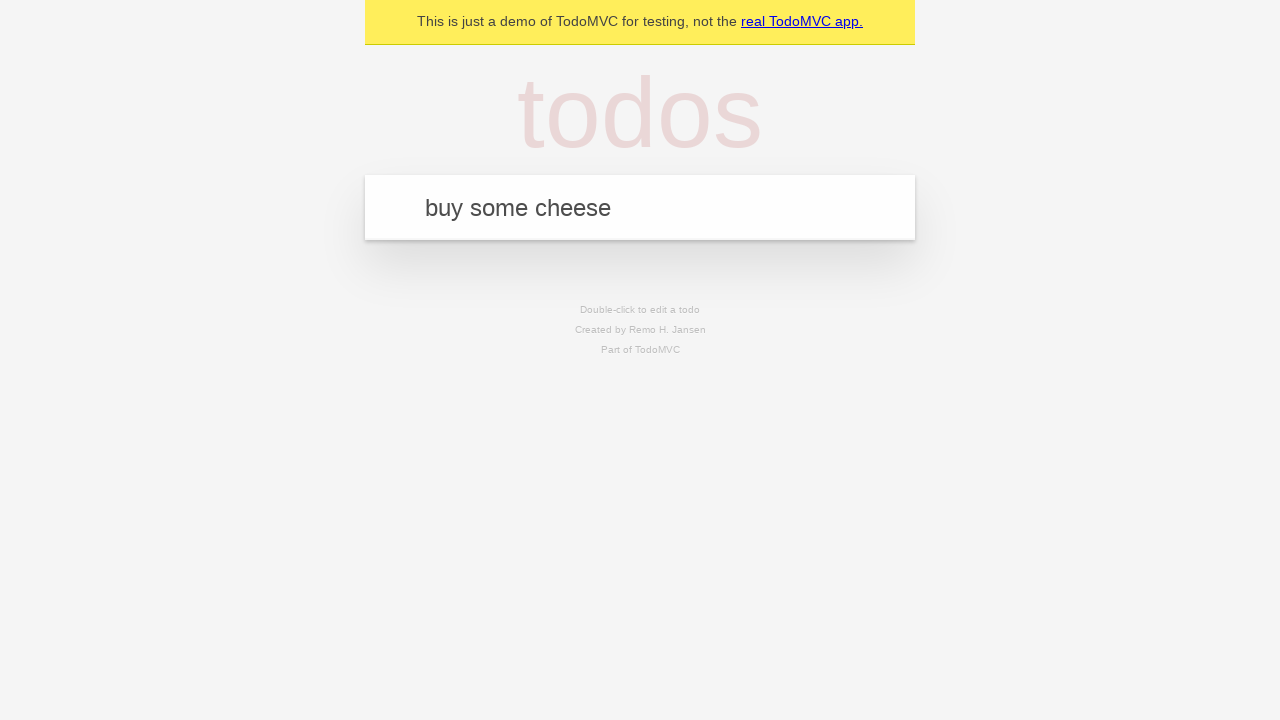

Pressed Enter to add first todo item on internal:attr=[placeholder="What needs to be done?"i]
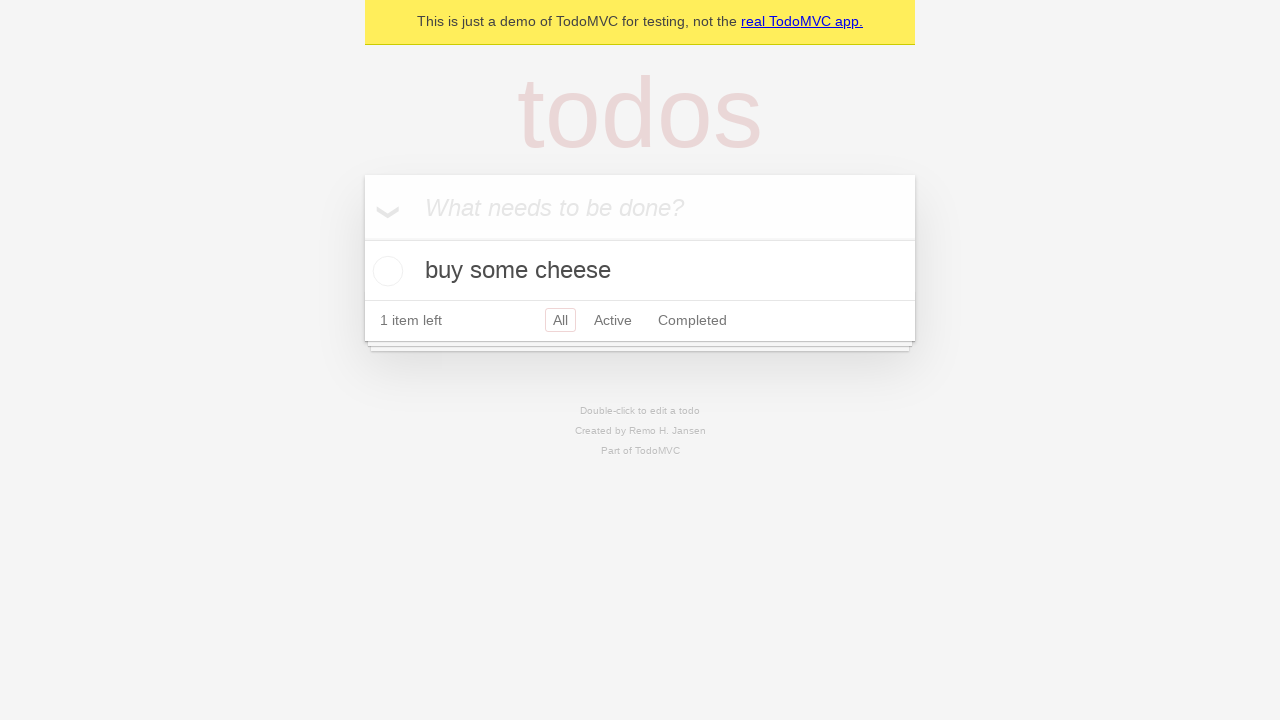

Filled todo input with 'feed the cat' on internal:attr=[placeholder="What needs to be done?"i]
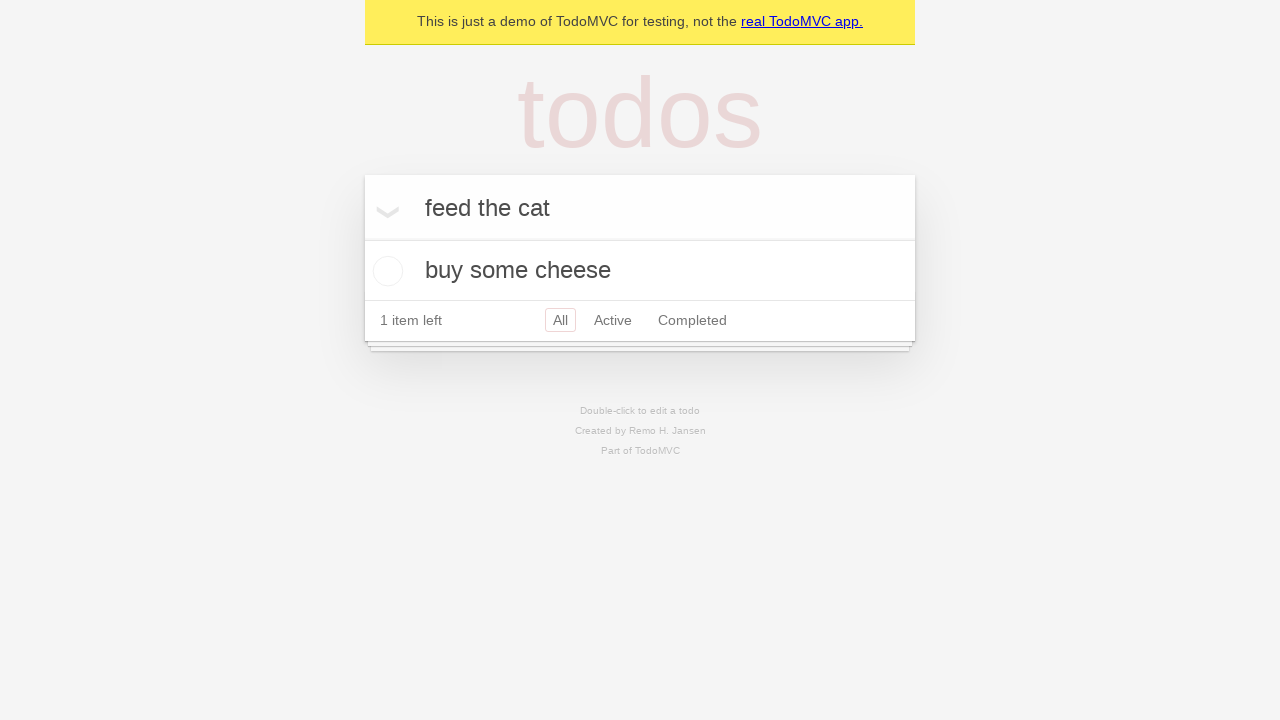

Pressed Enter to add second todo item on internal:attr=[placeholder="What needs to be done?"i]
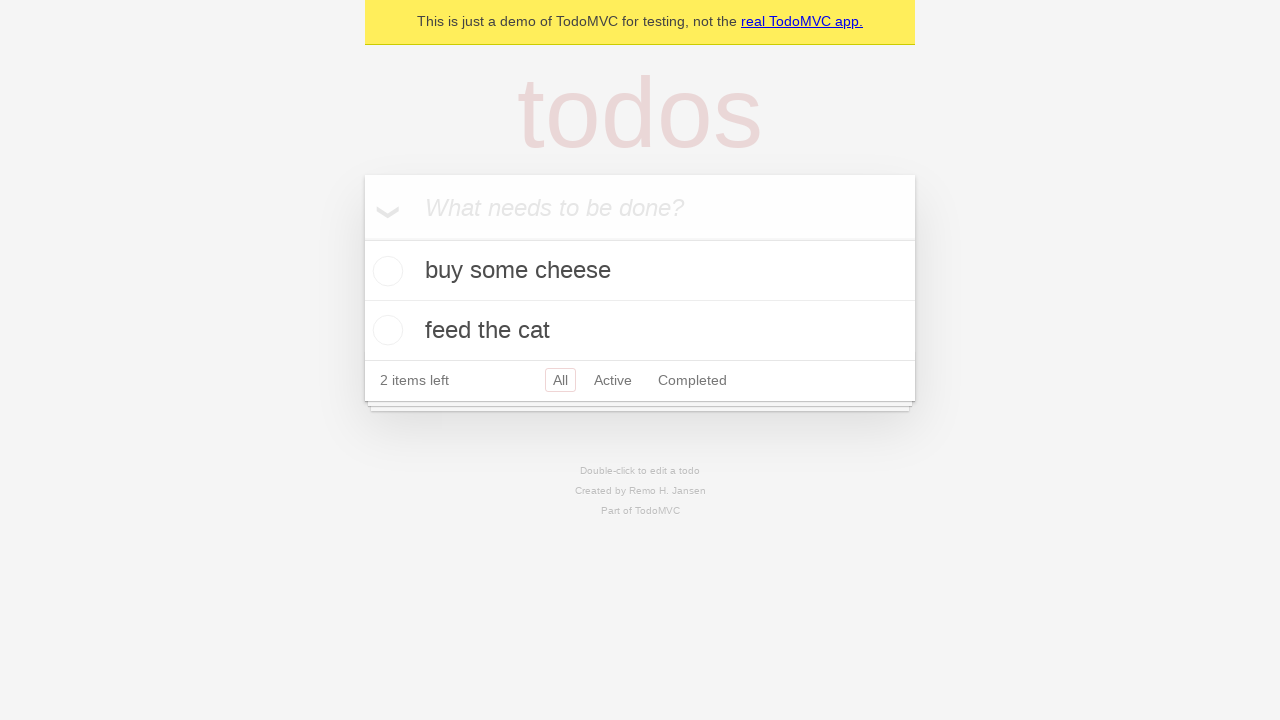

Filled todo input with 'book a doctors appointment' on internal:attr=[placeholder="What needs to be done?"i]
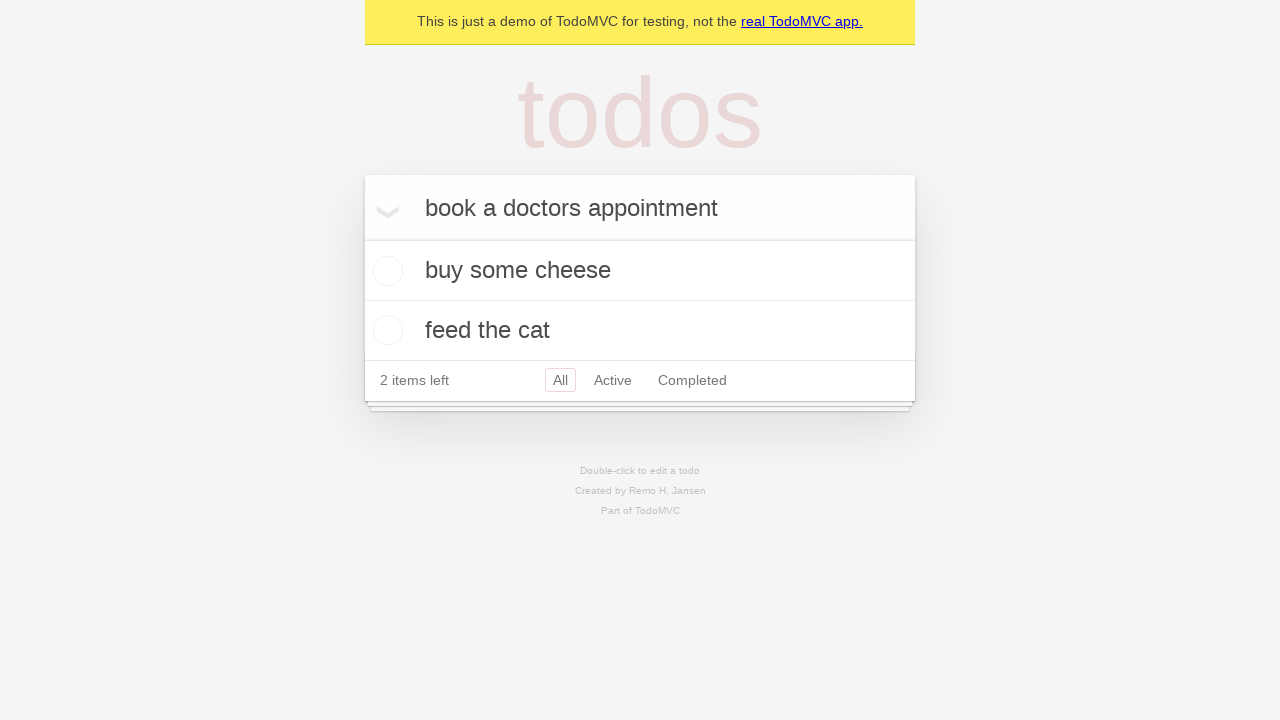

Pressed Enter to add third todo item on internal:attr=[placeholder="What needs to be done?"i]
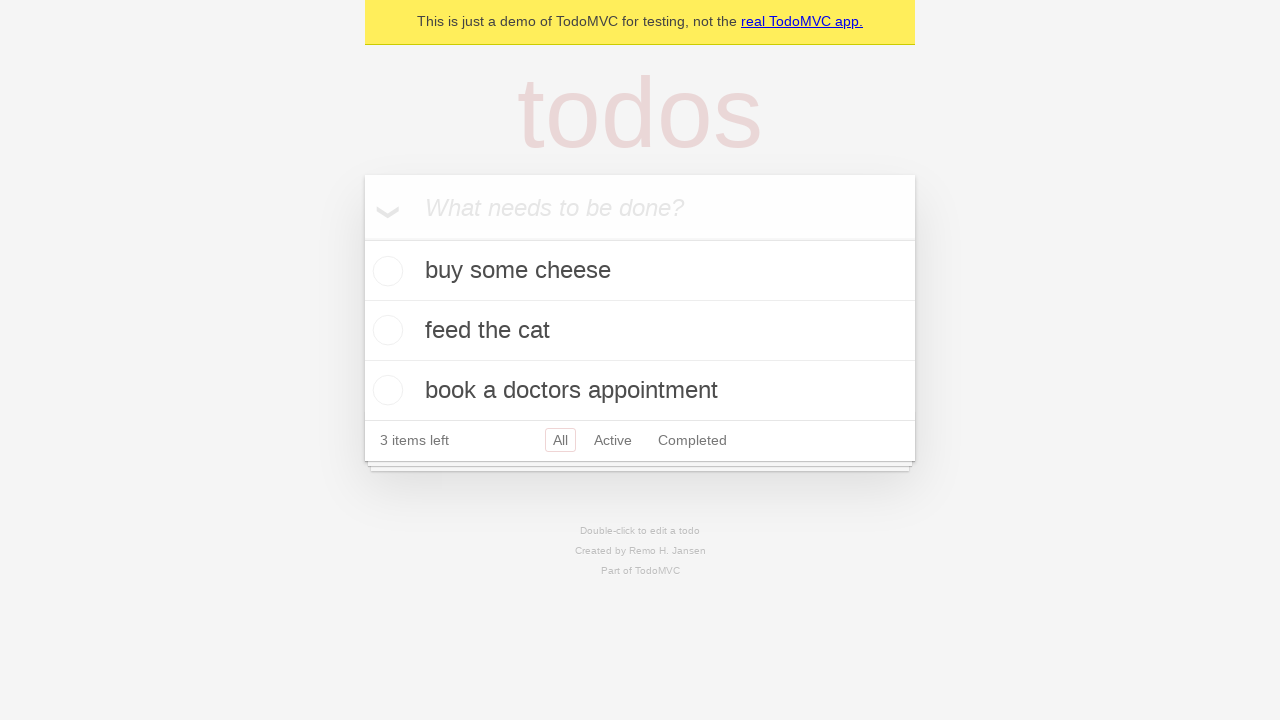

Waited for todo count element to appear - all items added to list
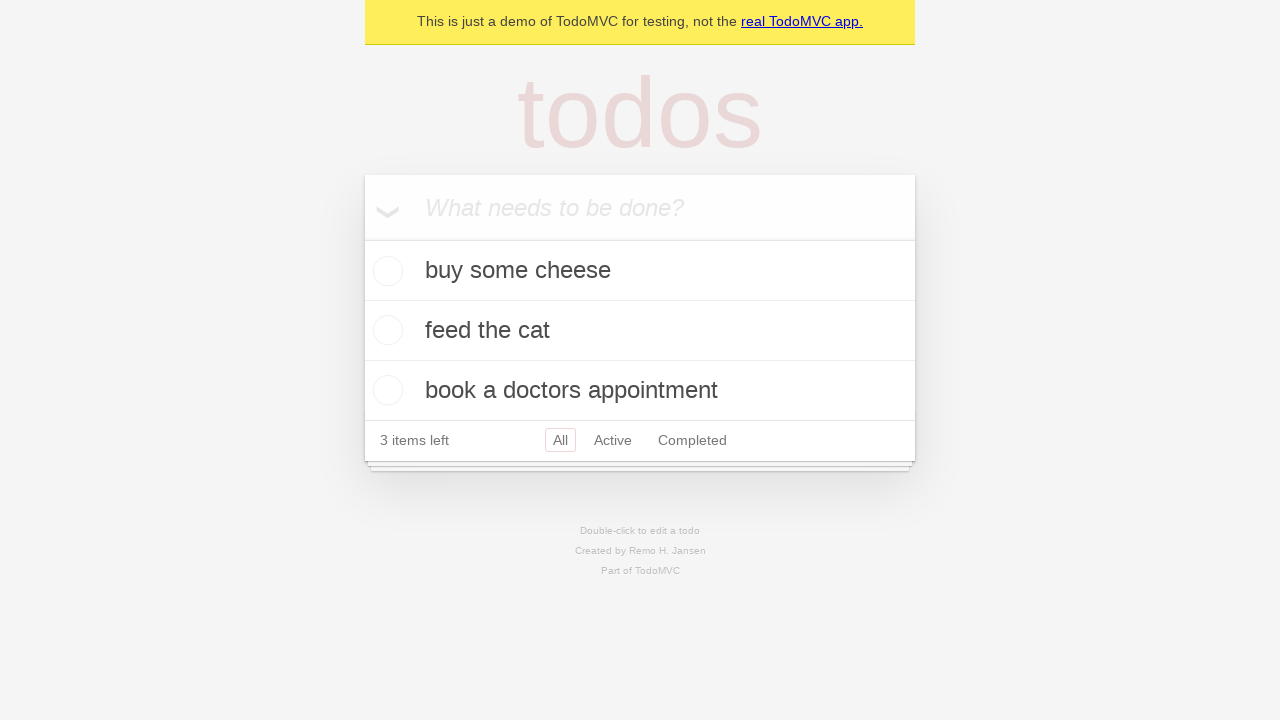

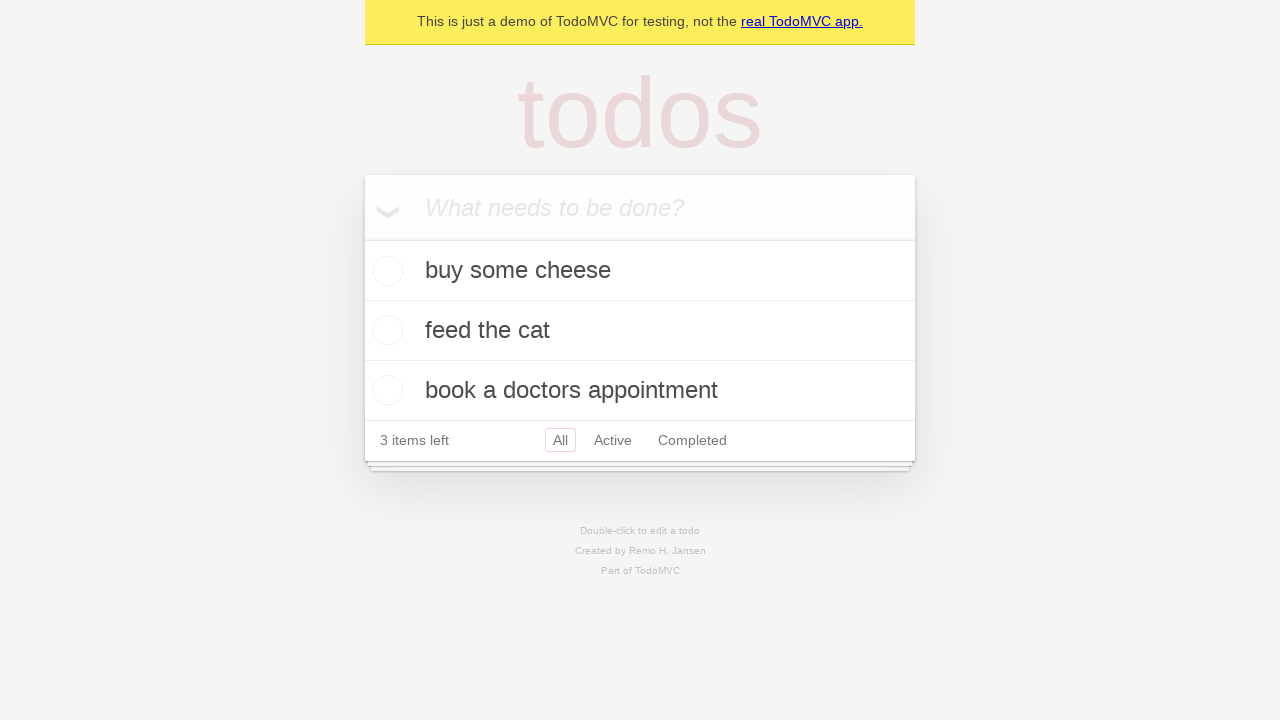